Navigates to a Sina Finance stock page and waits for the page to load

Starting URL: http://finance.sina.com.cn/realstock/company/sh000001/nc.shtml

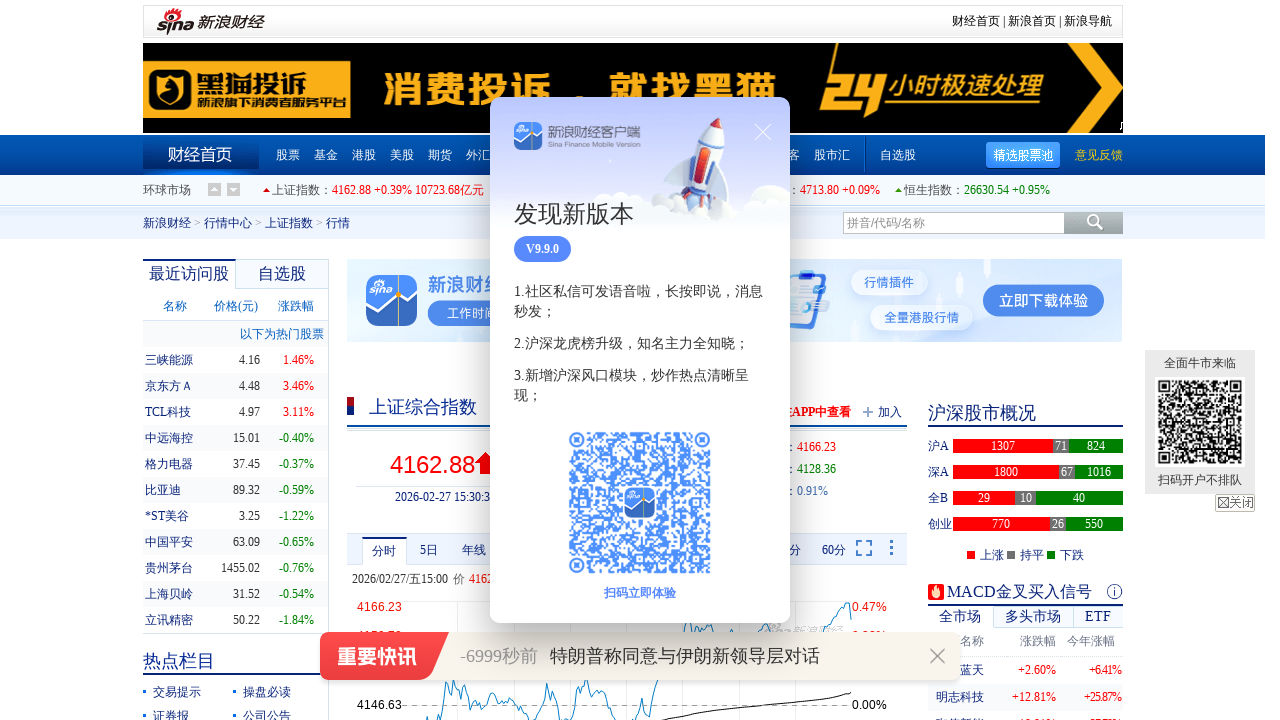

Navigated to Sina Finance stock page for sh000001
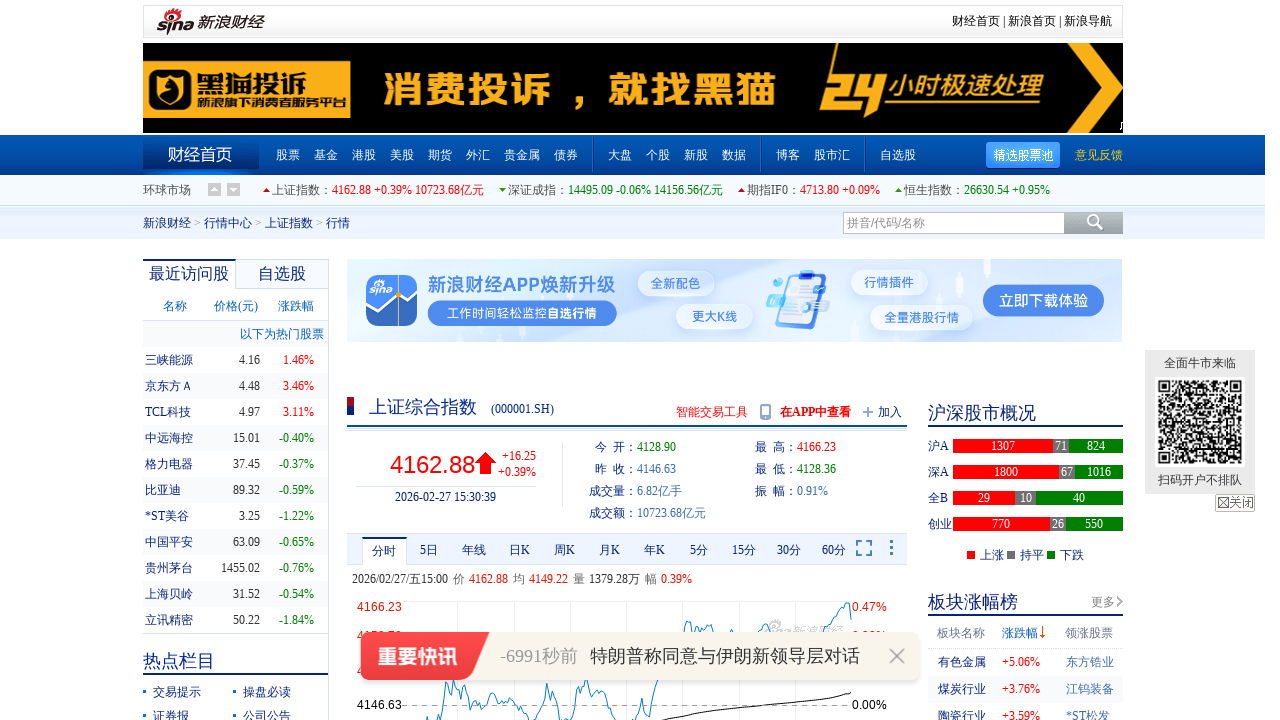

Page loaded with networkidle state - all network activity complete
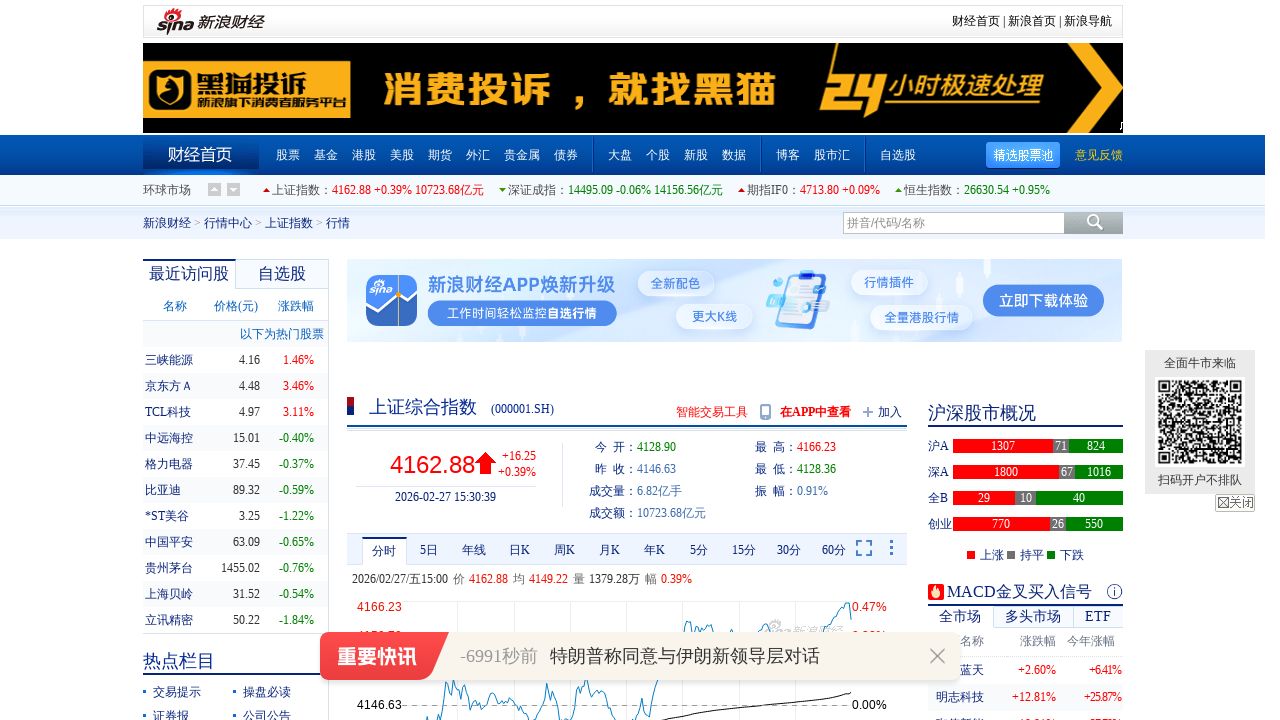

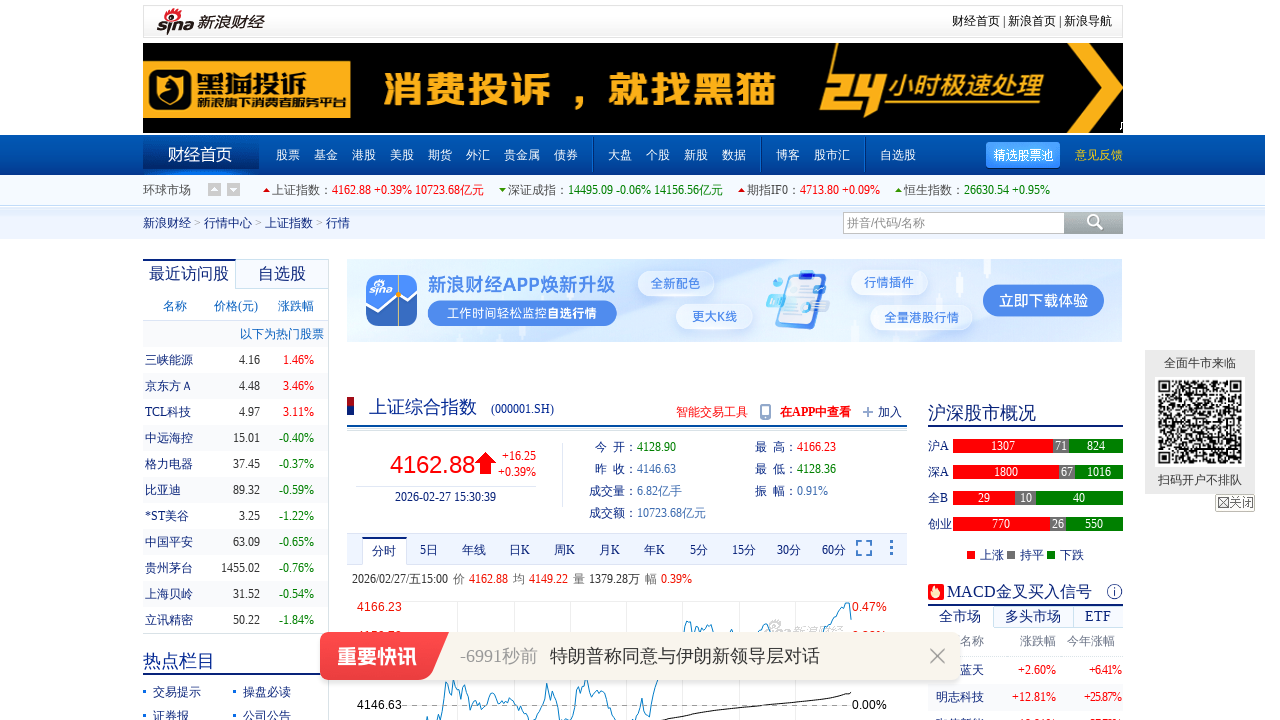